Tests the complete checkout flow by adding an item to cart, filling out shipping information, and completing the purchase

Starting URL: https://danube-web.shop/

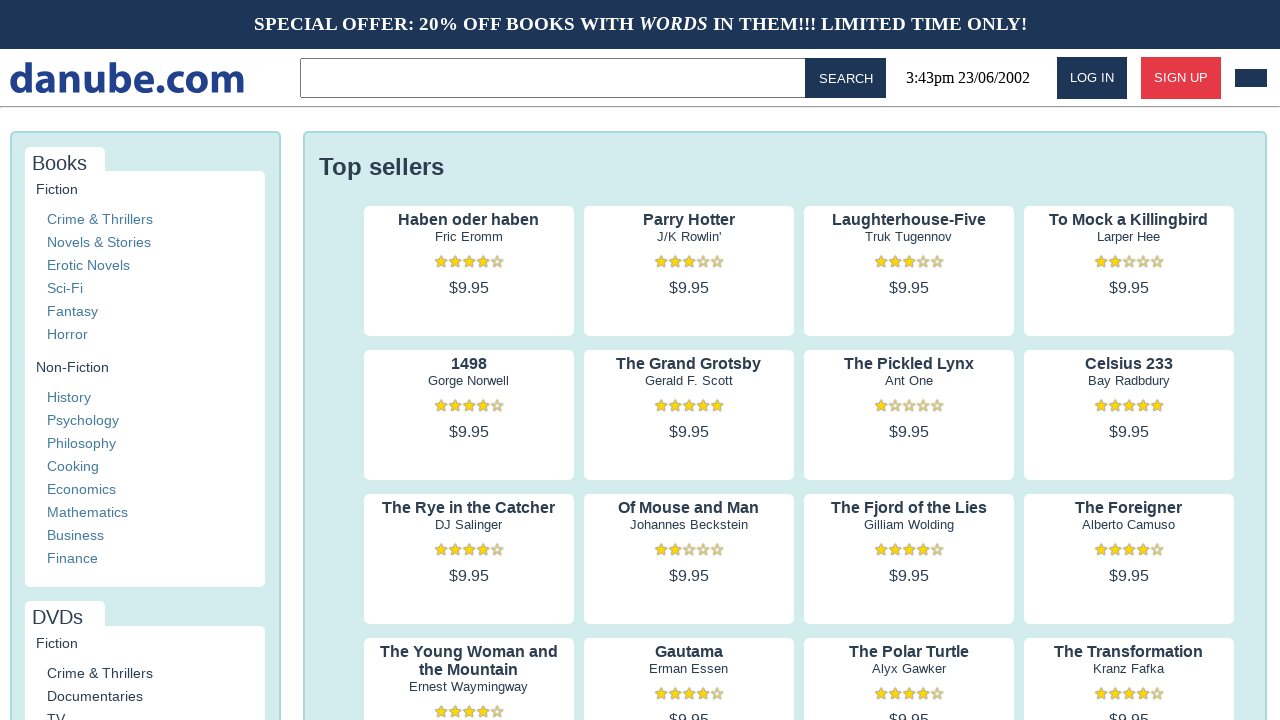

Clicked on 'Haben oder haben' product at (469, 220) on internal:text="Haben oder haben"i
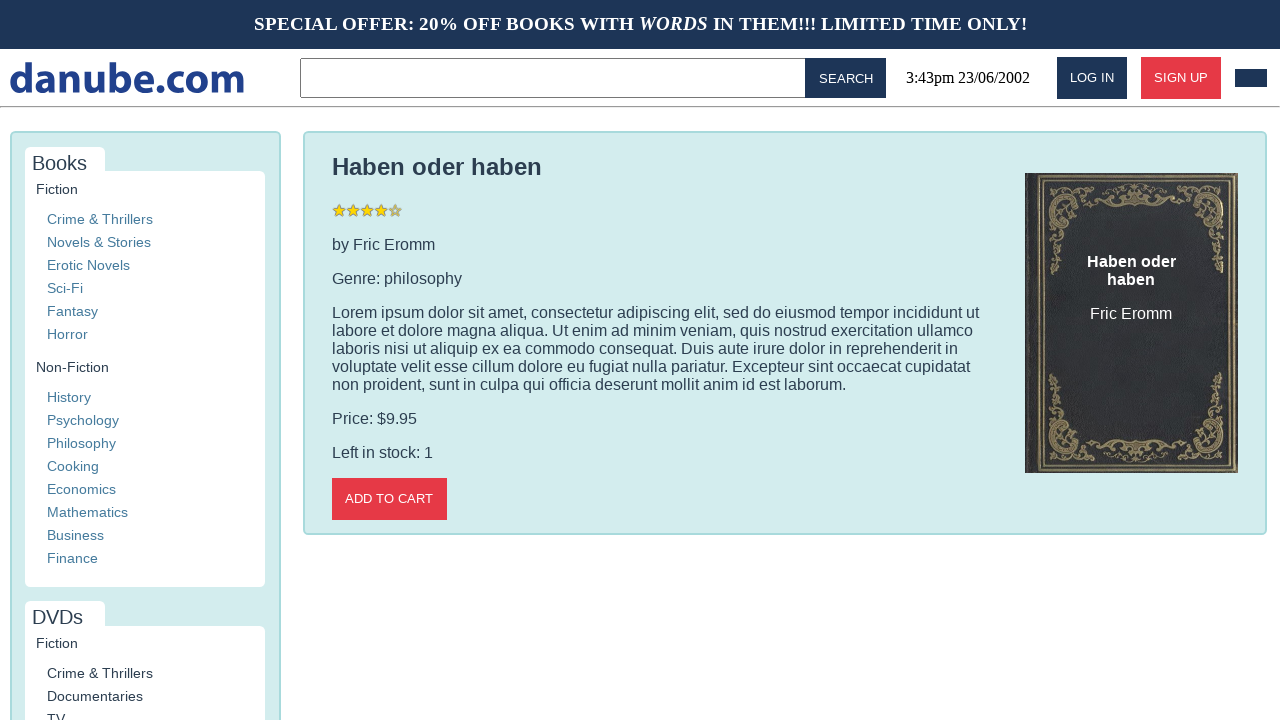

Clicked 'Add to cart' button at (389, 499) on internal:role=button[name="Add to cart"i]
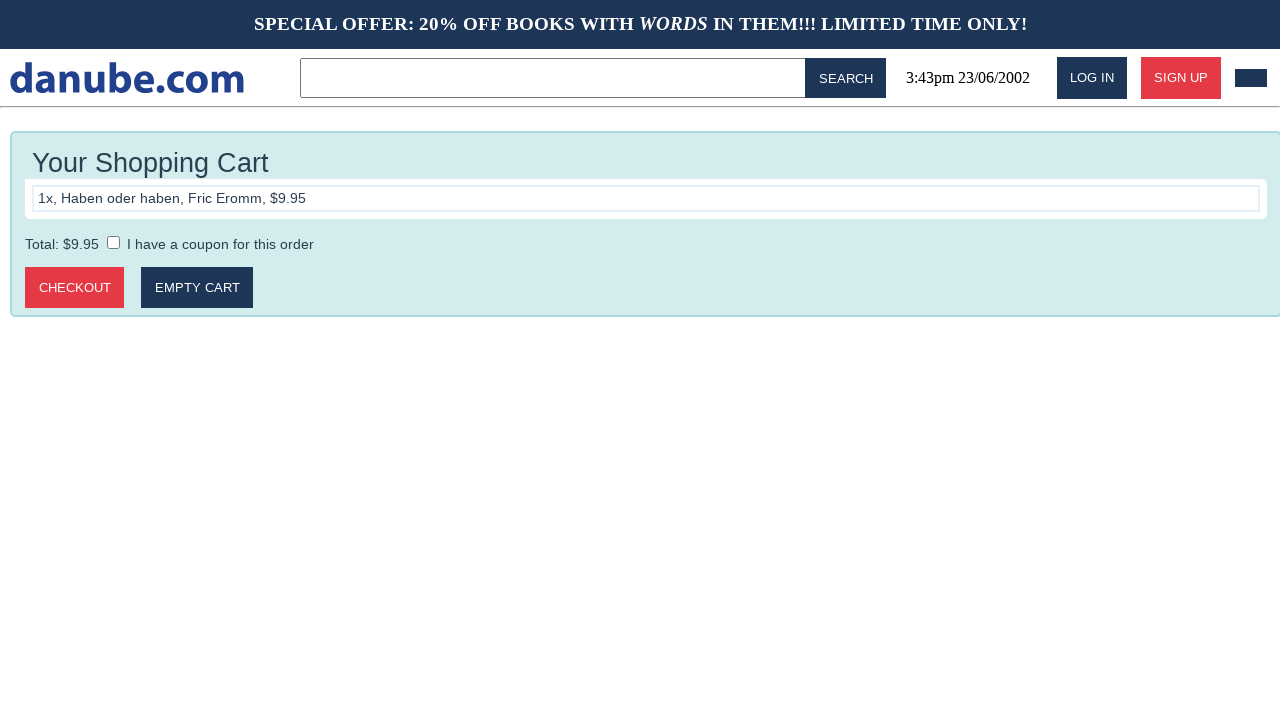

Clicked 'Checkout' button at (75, 288) on internal:role=button[name="Checkout"i]
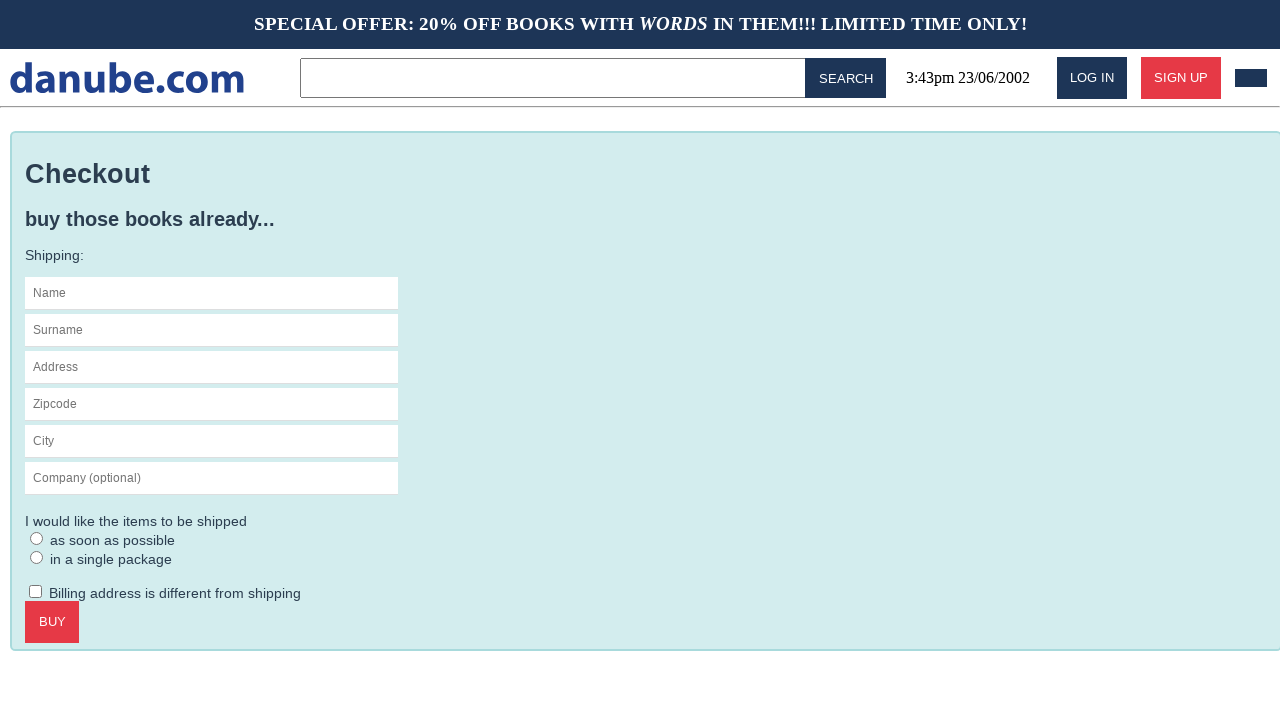

Filled name field with 'Max' on #s-name
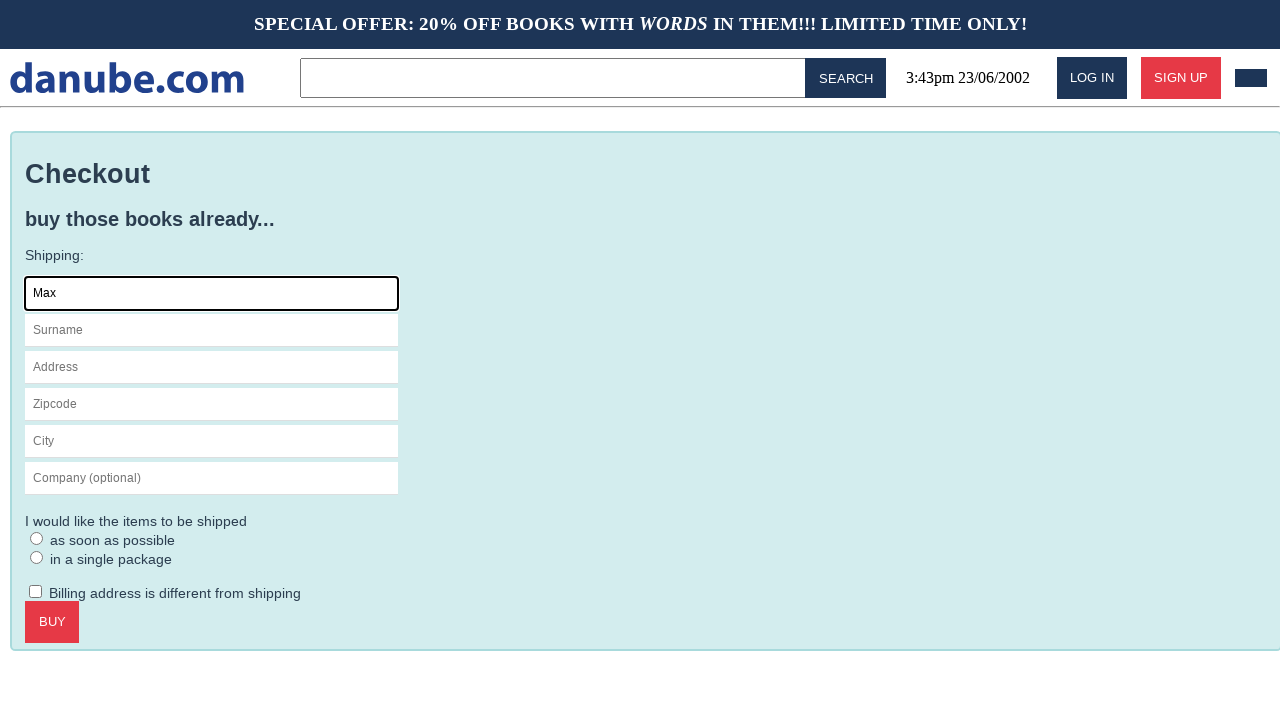

Filled surname field with 'Mustermann' on internal:attr=[placeholder="Surname"i]
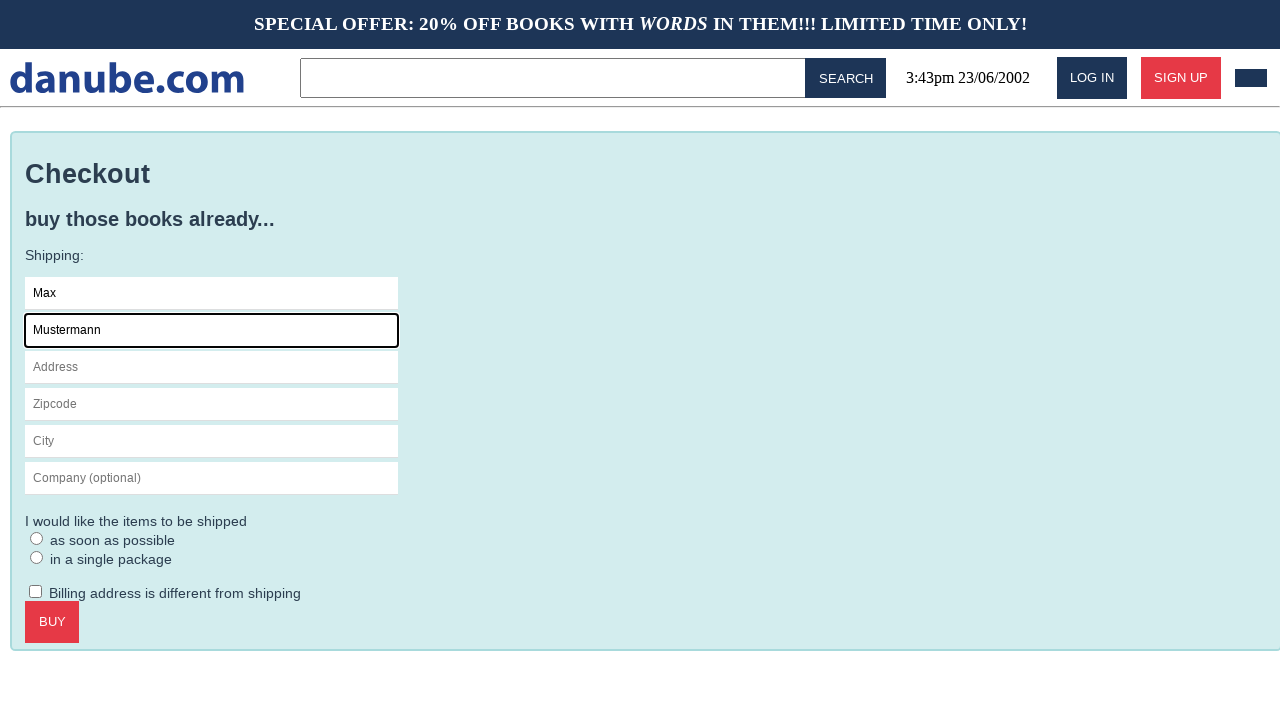

Filled address field with 'Charlottenstr. 57' on internal:attr=[placeholder="Address"i]
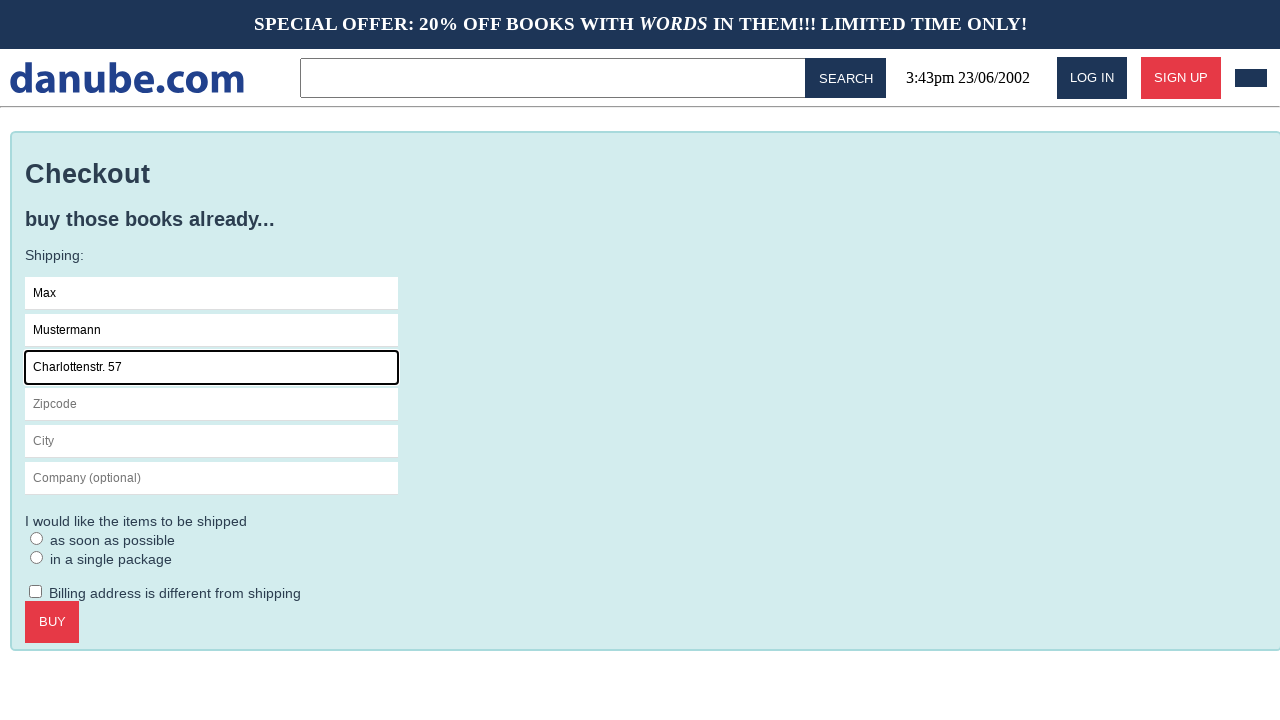

Filled zipcode field with '10117' on internal:attr=[placeholder="Zipcode"i]
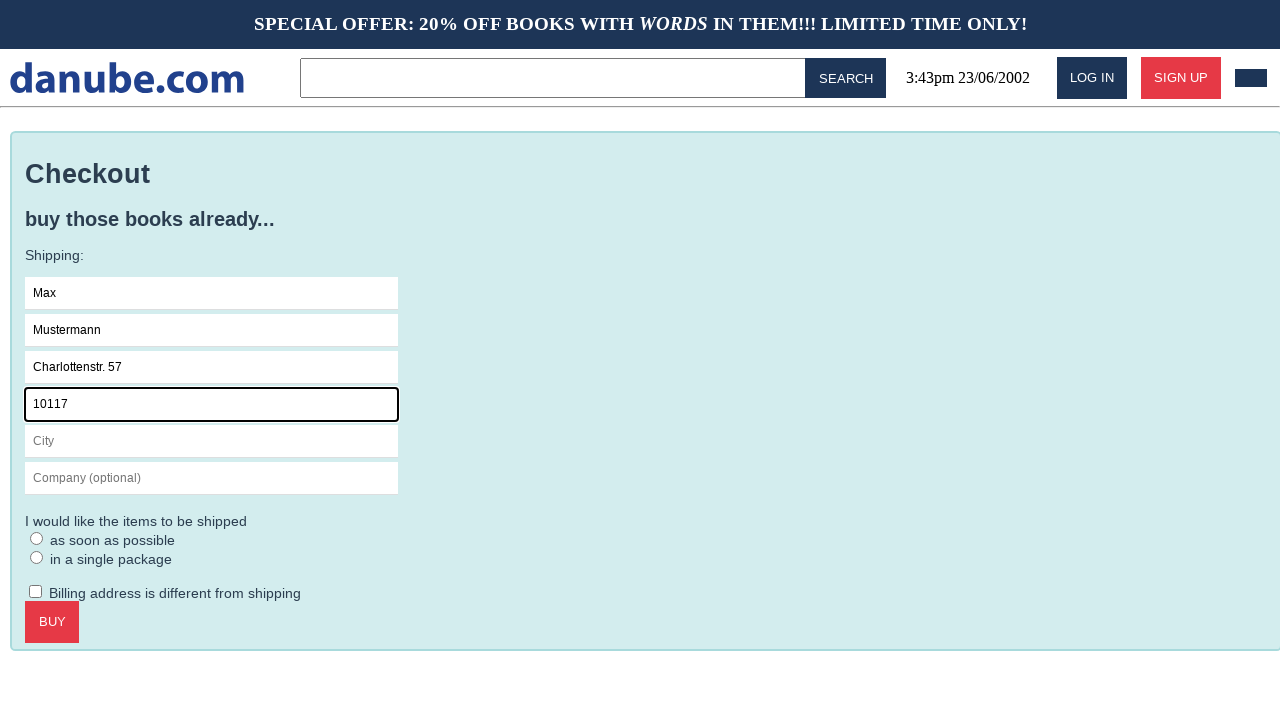

Filled city field with 'Berlin' on internal:attr=[placeholder="City"i]
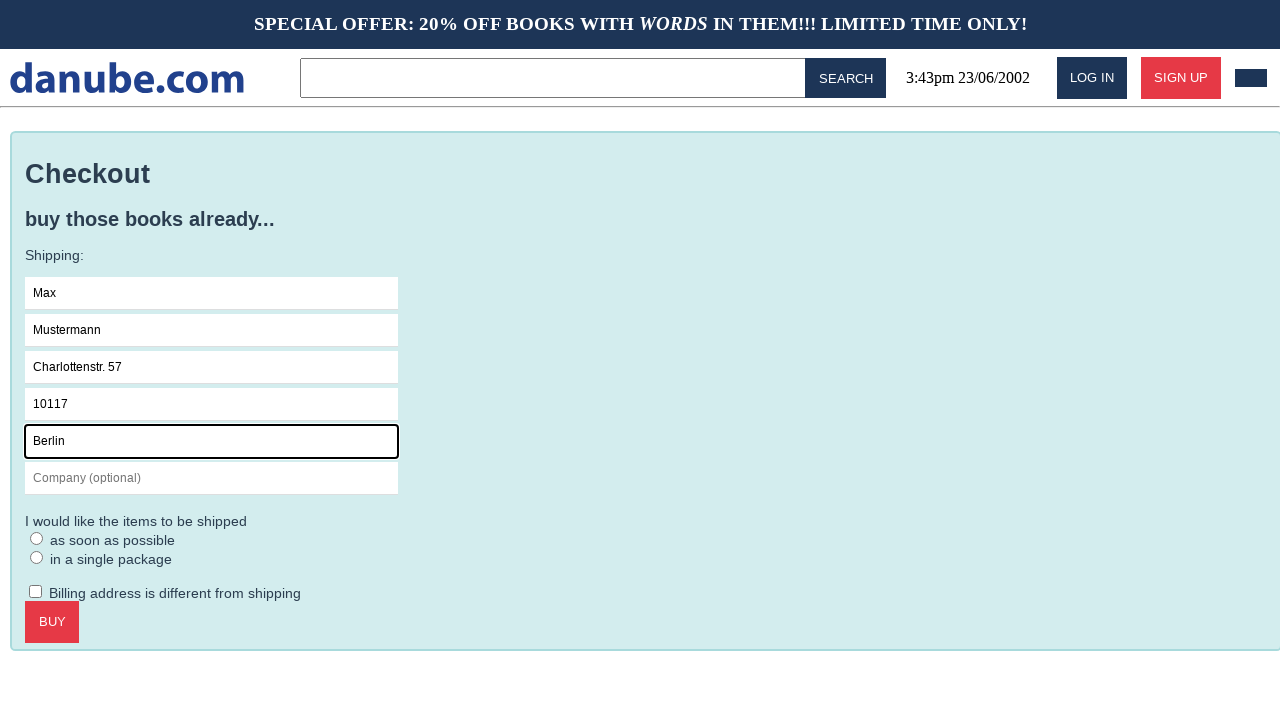

Filled company field with 'Firma GmbH' on internal:attr=[placeholder="Company (optional)"i]
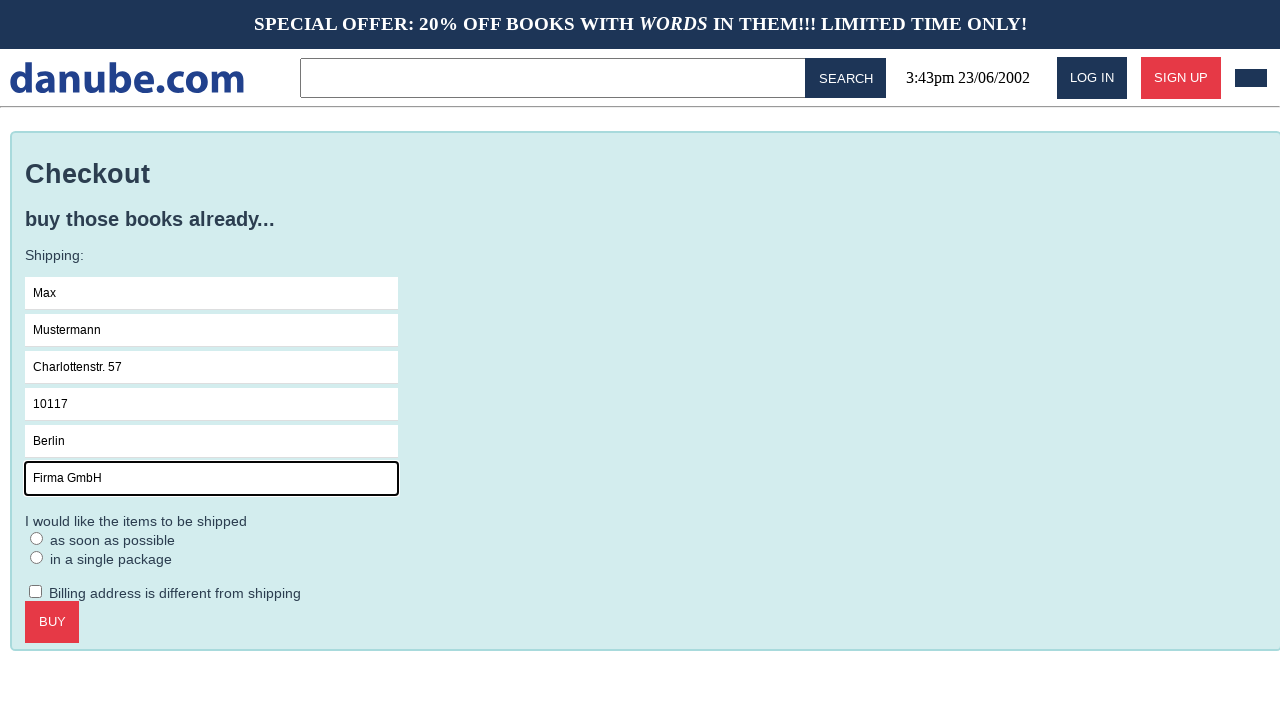

Selected 'as soon as possible' delivery option at (37, 538) on internal:label="as soon as possible"i
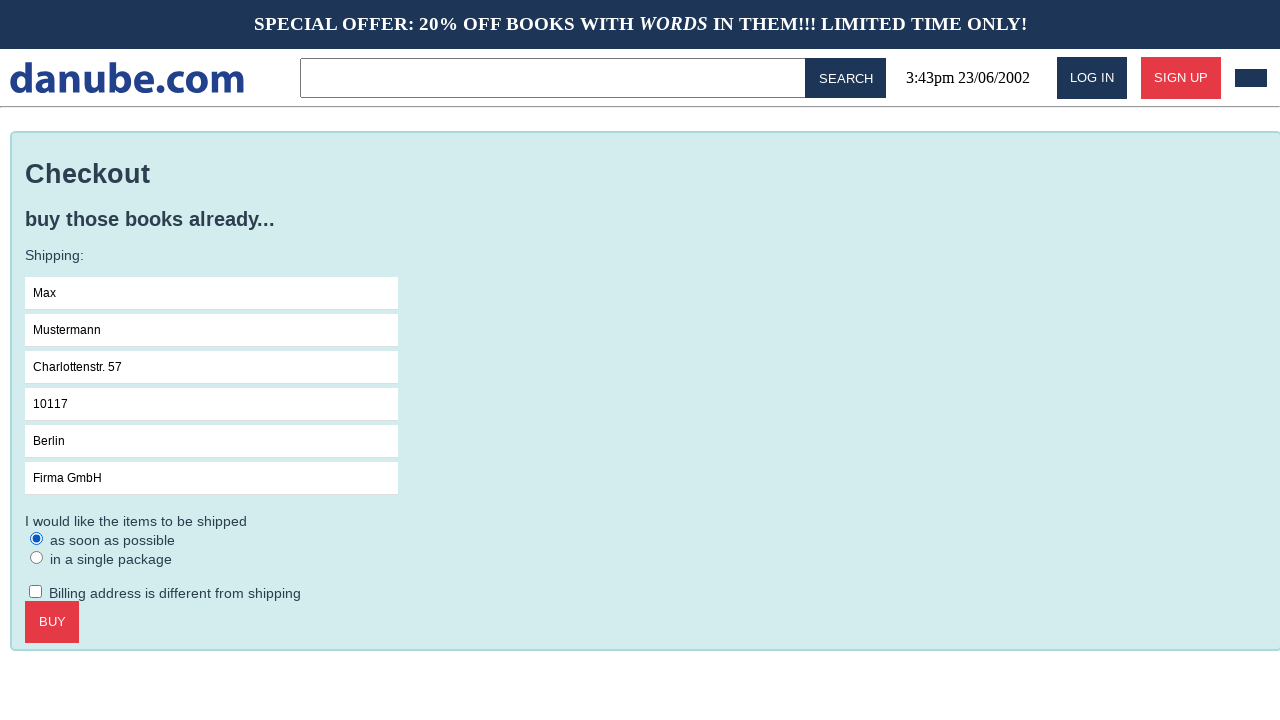

Clicked 'Buy' button to complete purchase at (52, 622) on internal:role=button[name="Buy"i]
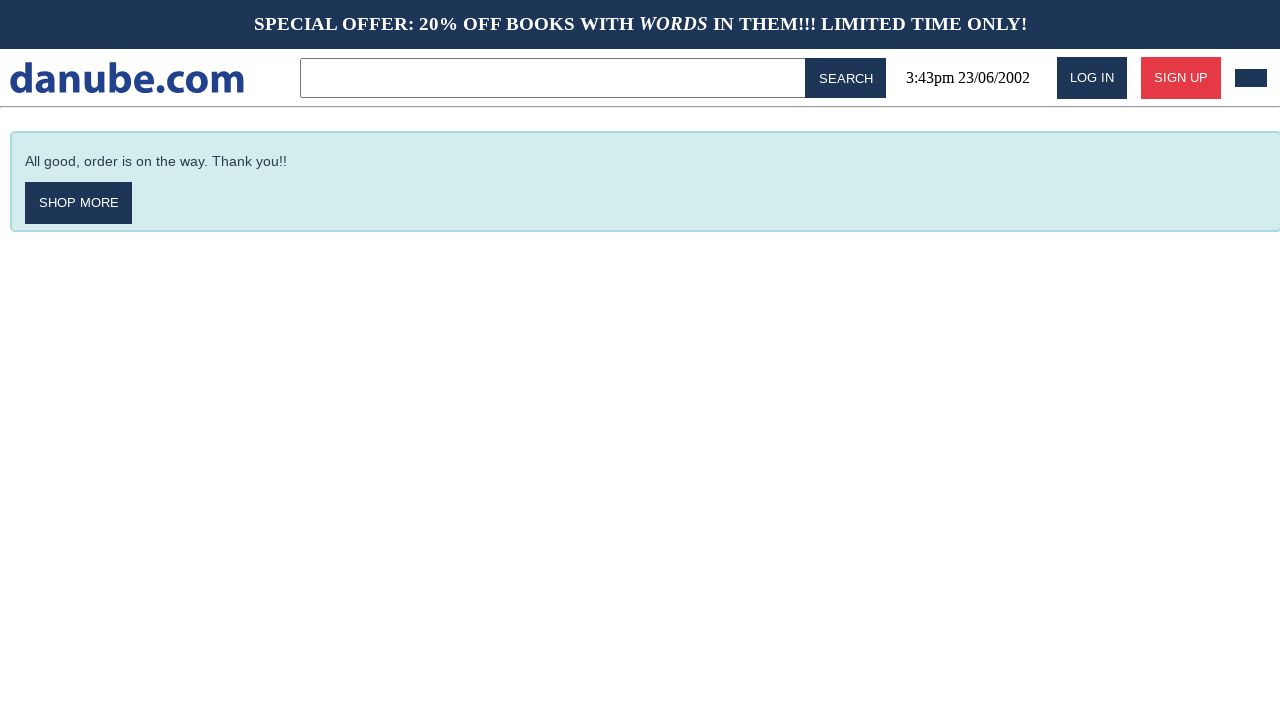

Order confirmation message appeared
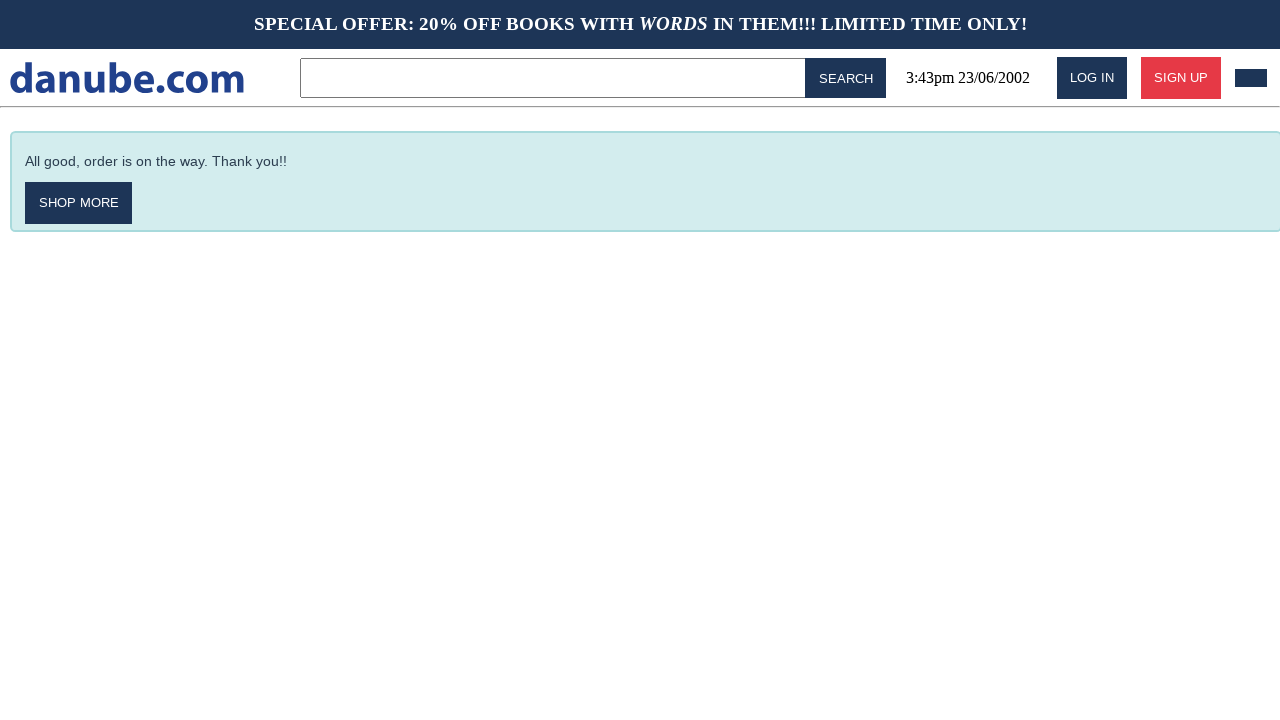

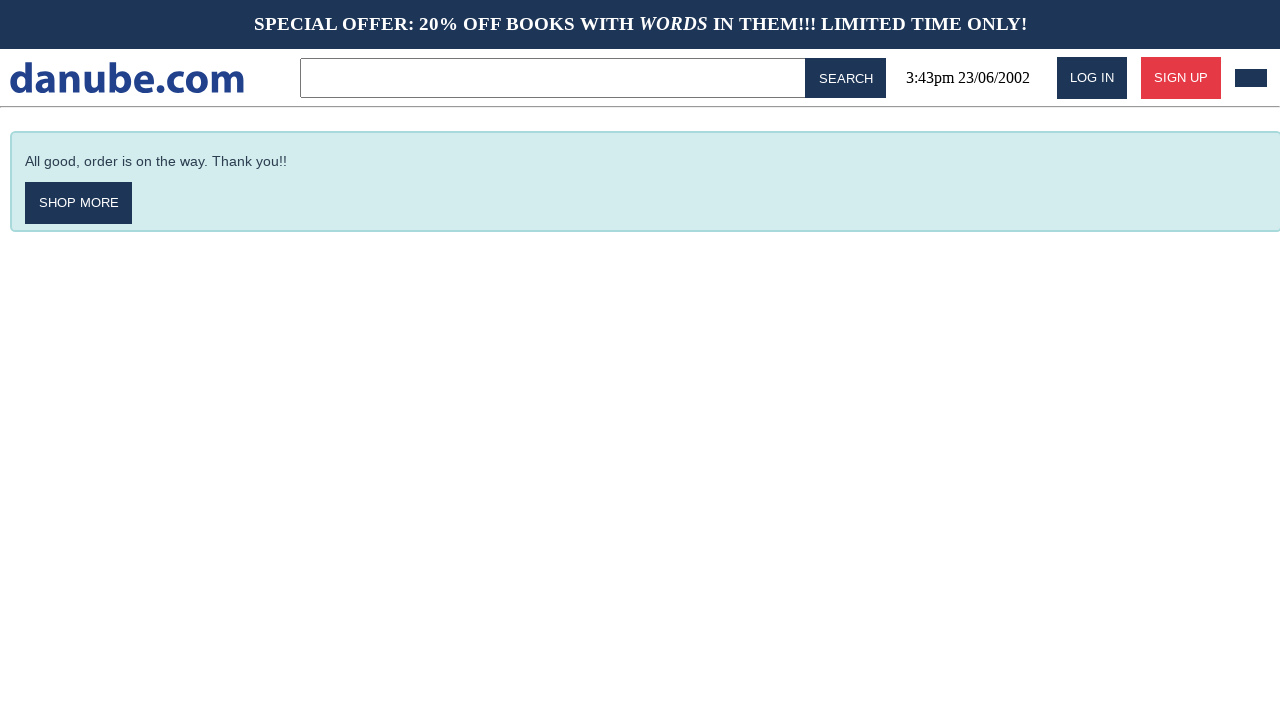